Tests form interactions on a practice page including selecting a radio button, searching for and selecting a country from autocomplete, selecting from a dropdown, and checking a checkbox

Starting URL: https://www.rahulshettyacademy.com/AutomationPractice/

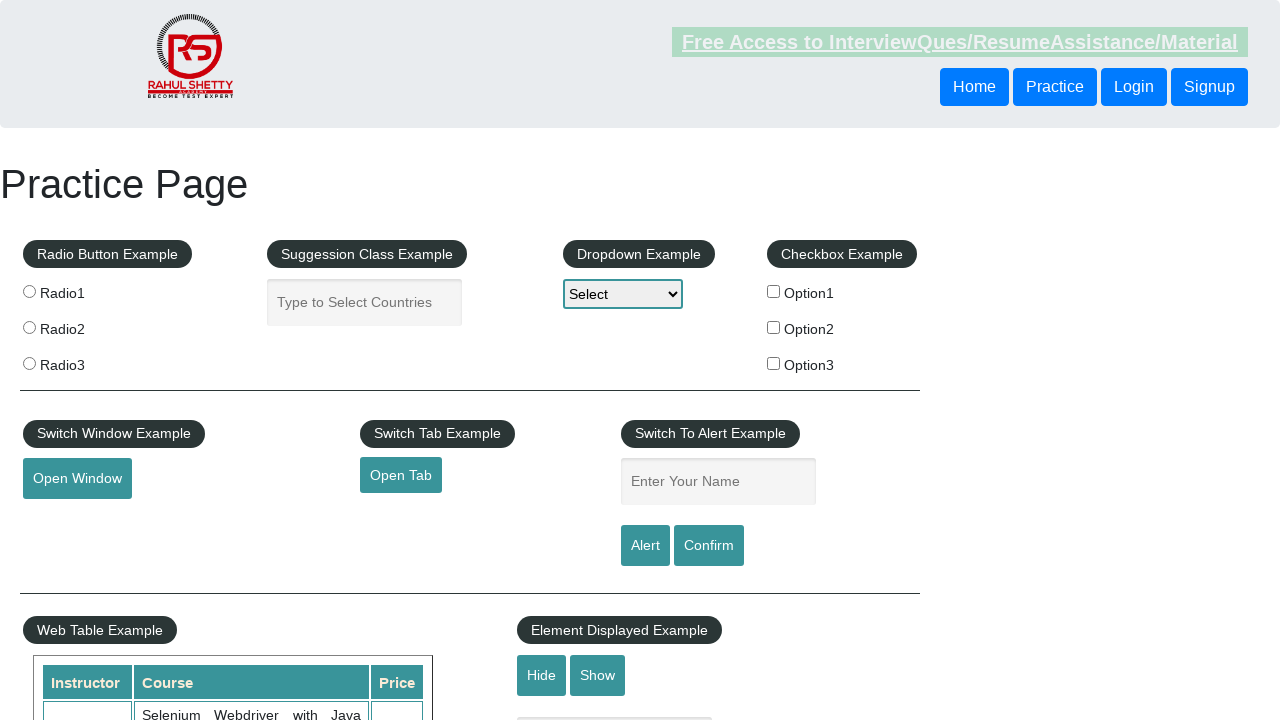

Page loaded - DOM content ready
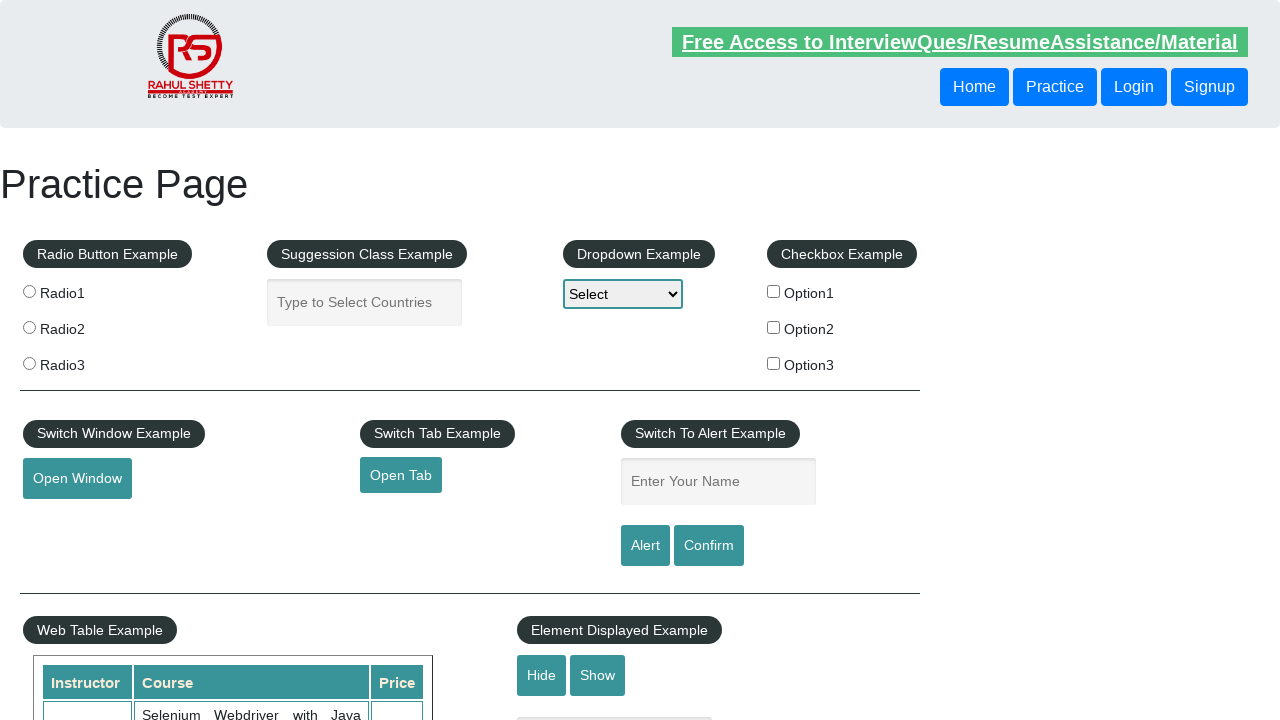

Selected Radio1 radio button at (29, 291) on xpath=//body/div[1]/div[1]/fieldset[1]/label[1]/input[1]
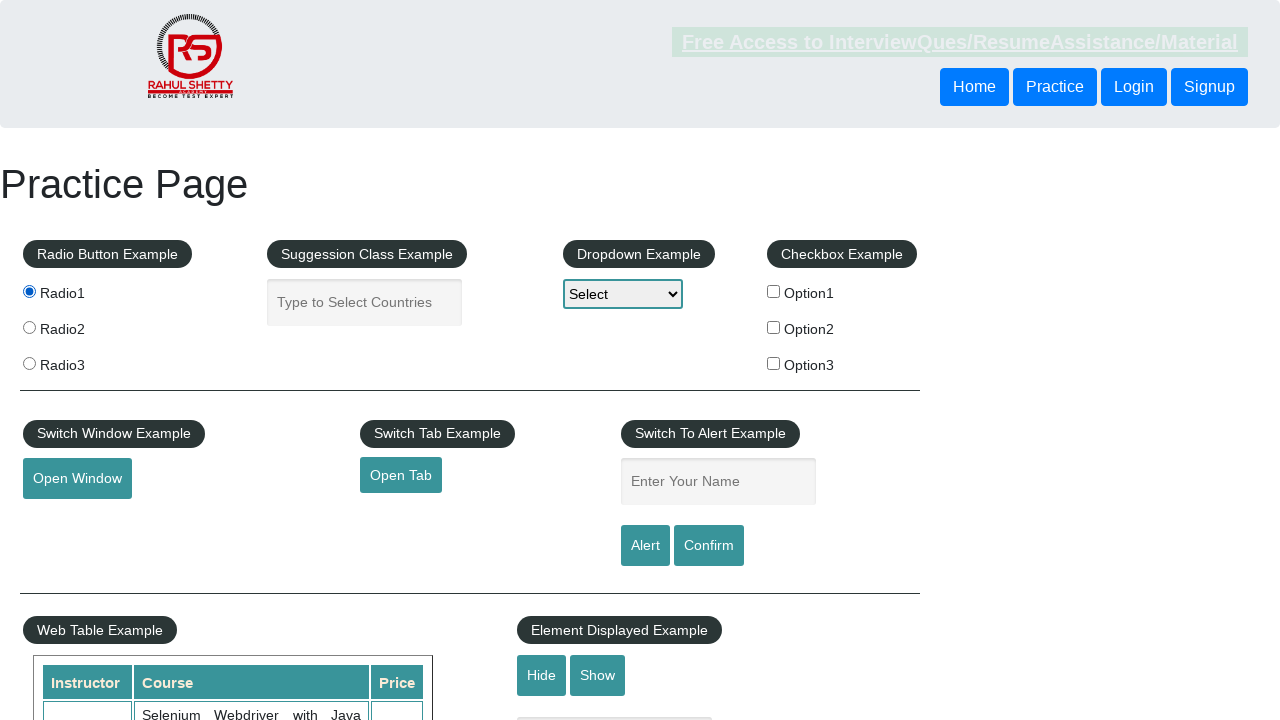

Filled autocomplete field with 'ind' on #autocomplete
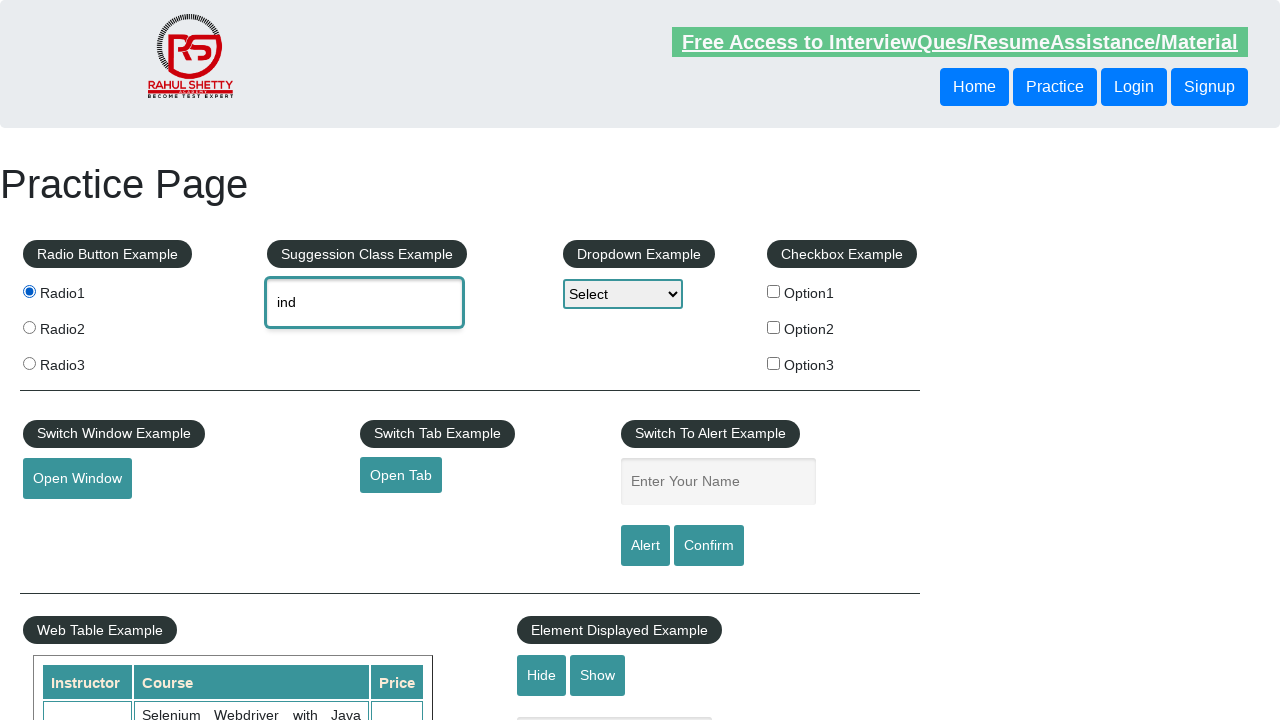

Autocomplete suggestions appeared
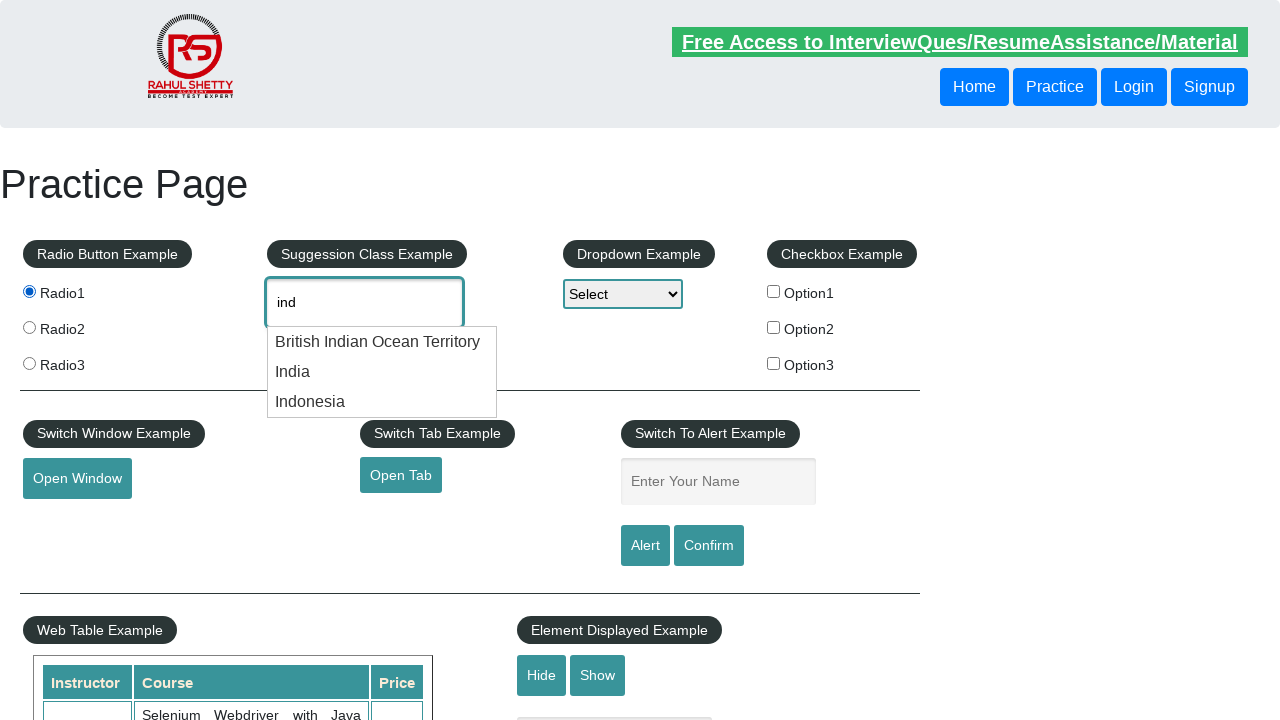

Selected 'India' from autocomplete suggestions at (382, 342) on li.ui-menu-item div:has-text('India')
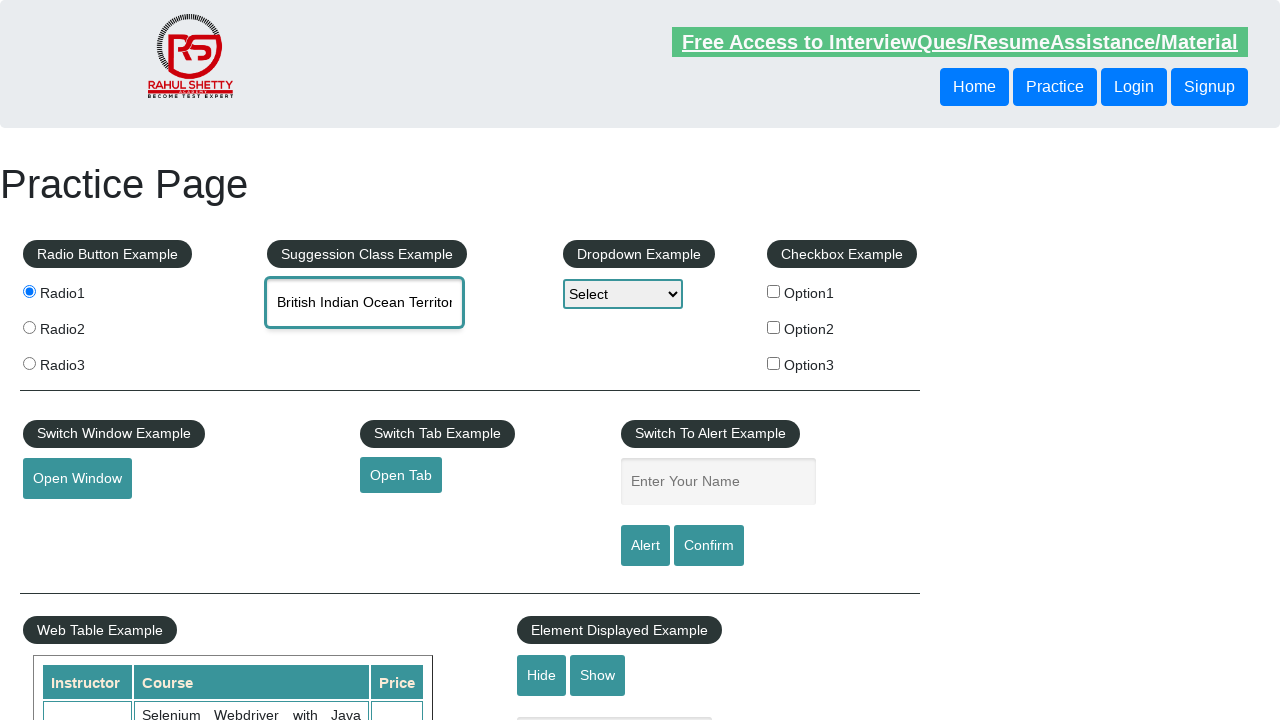

Selected 'option1' from dropdown on #dropdown-class-example
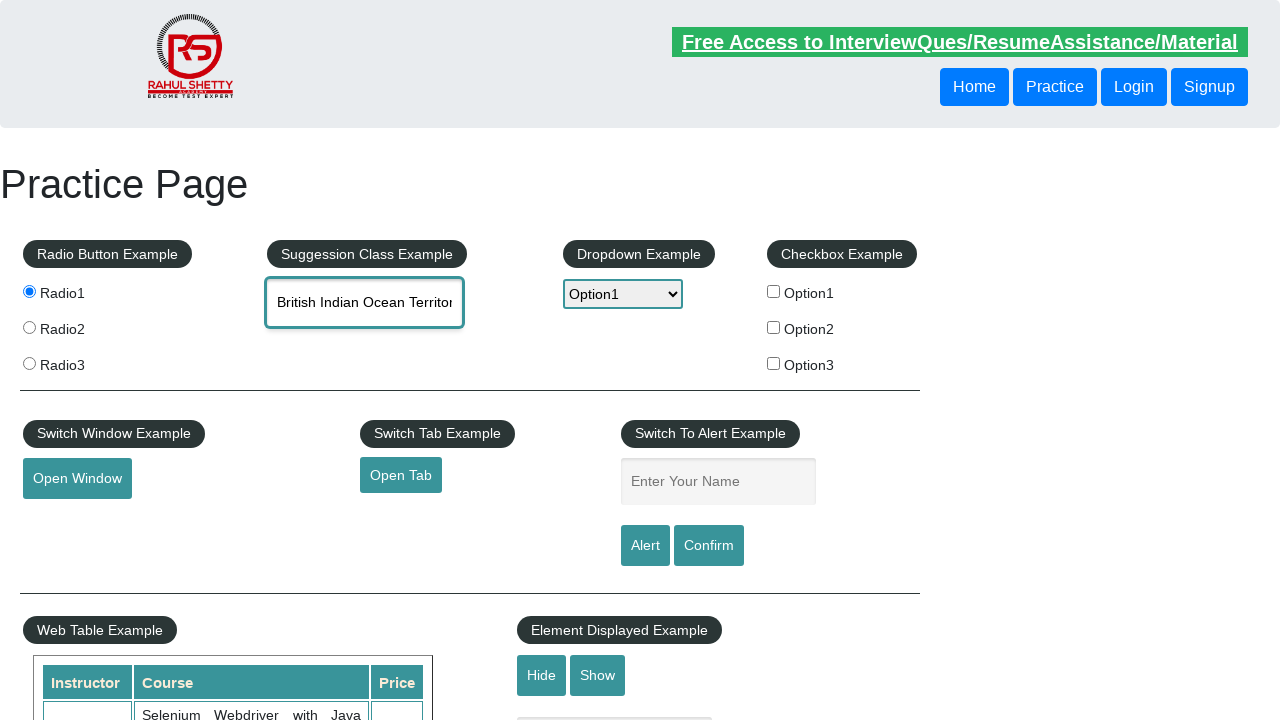

Checked checkbox option 1 at (774, 291) on #checkBoxOption1
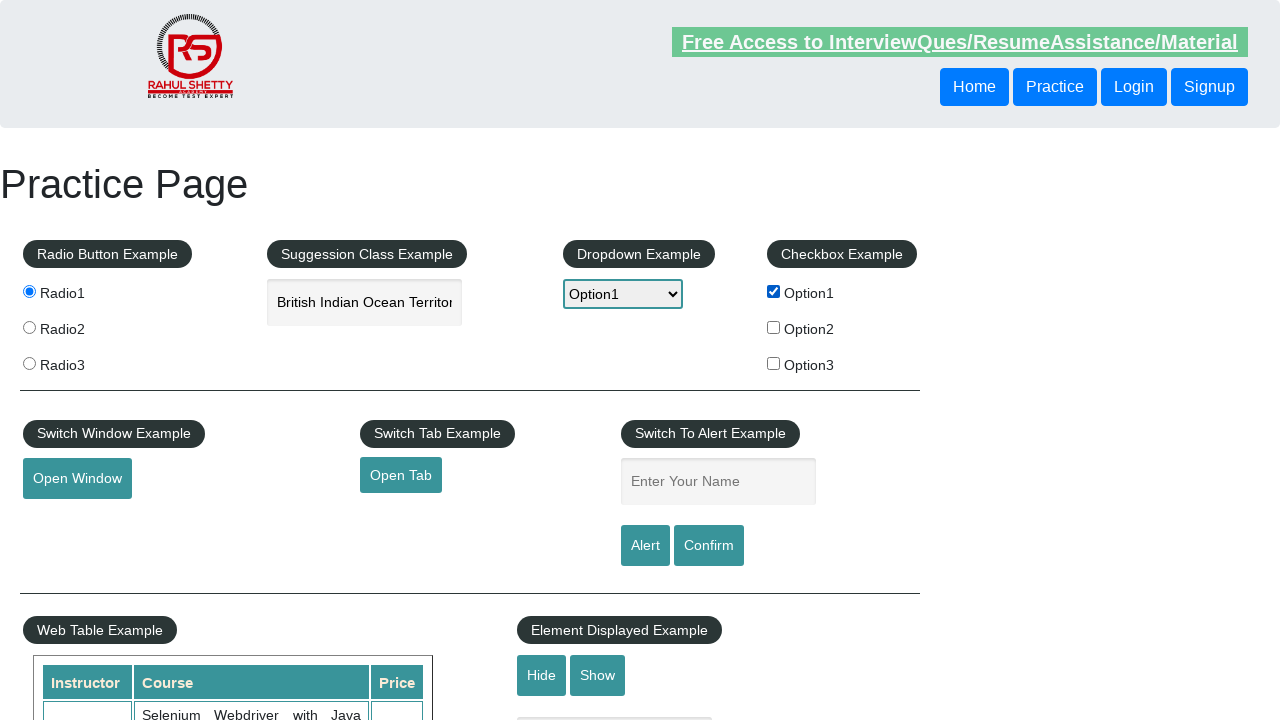

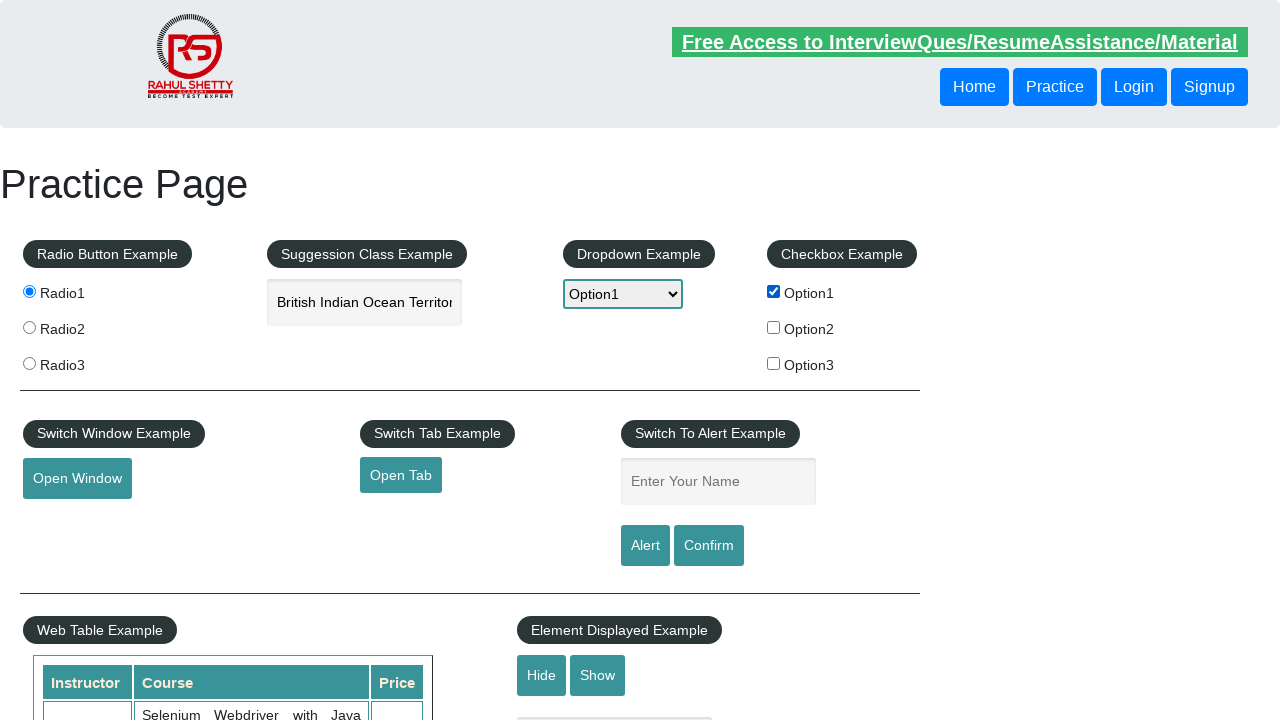